Tests student registration form with first name, last name, phone number, and gender selection

Starting URL: https://demoqa.com/automation-practice-form

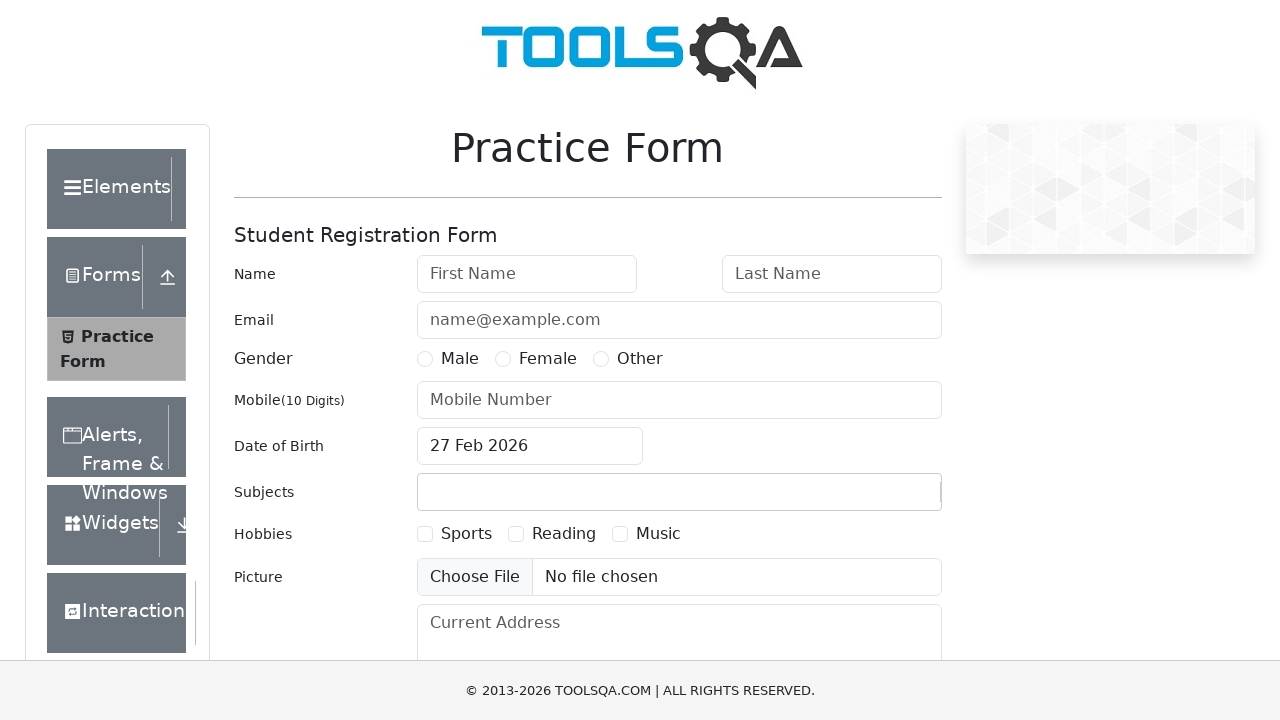

Filled first name field with 'John' on #firstName
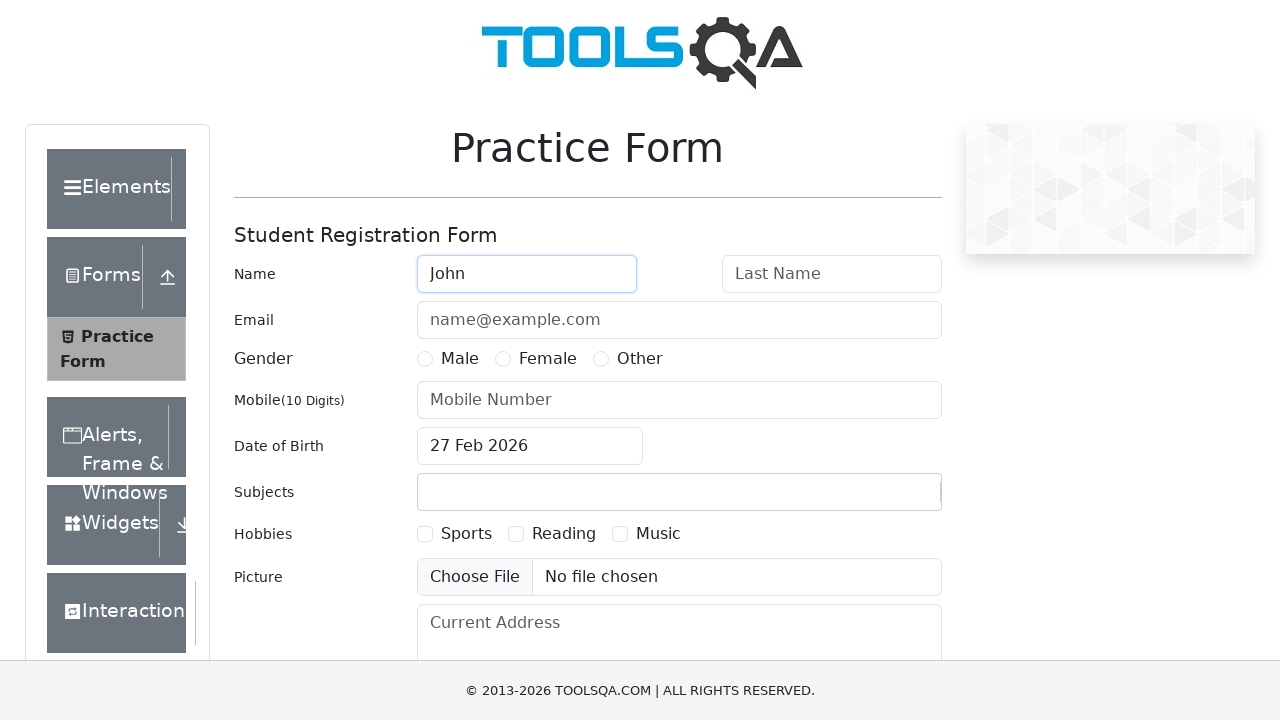

Filled last name field with 'Smith' on #lastName
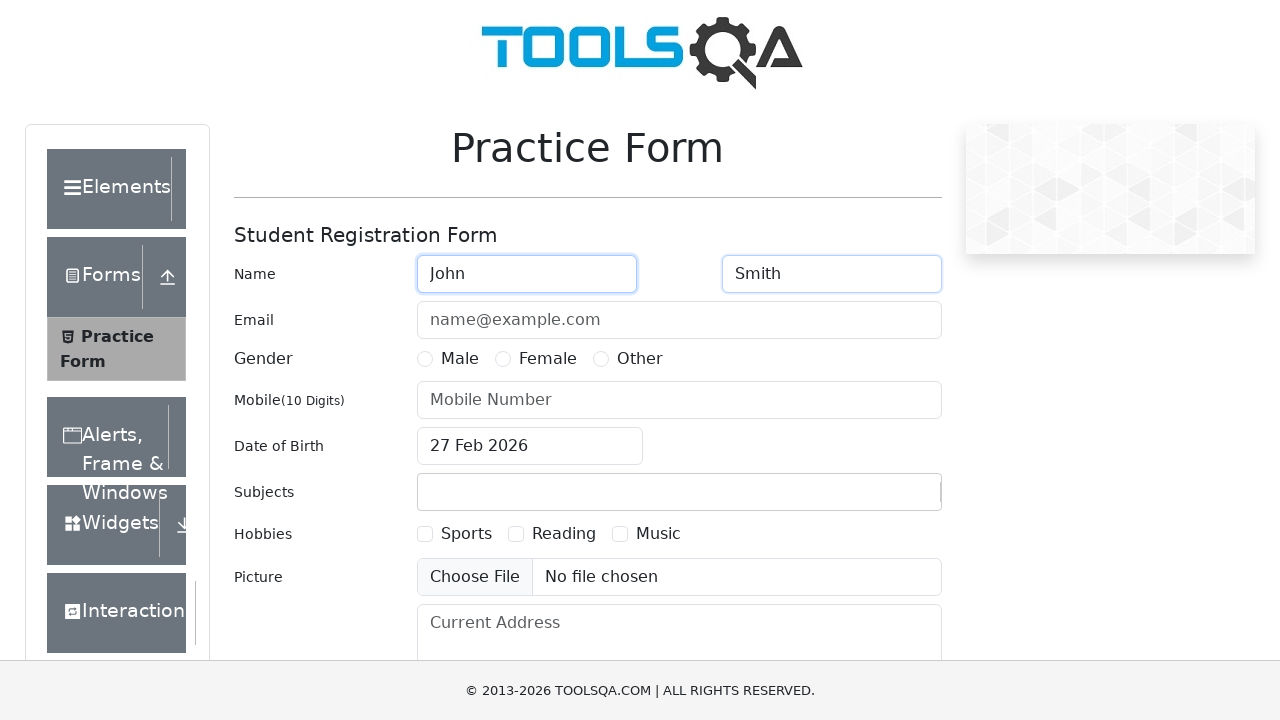

Filled phone number field with '1234569999' on #userNumber
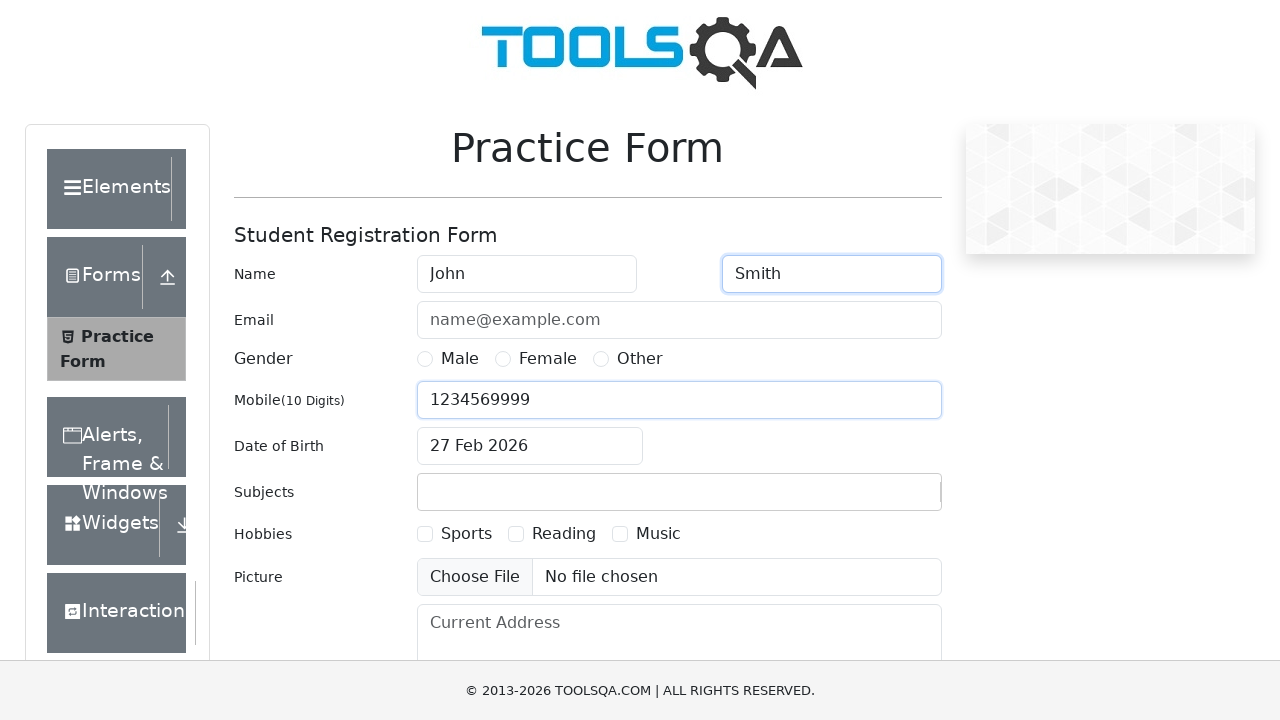

Selected Male gender option at (460, 359) on label[for='gender-radio-1']
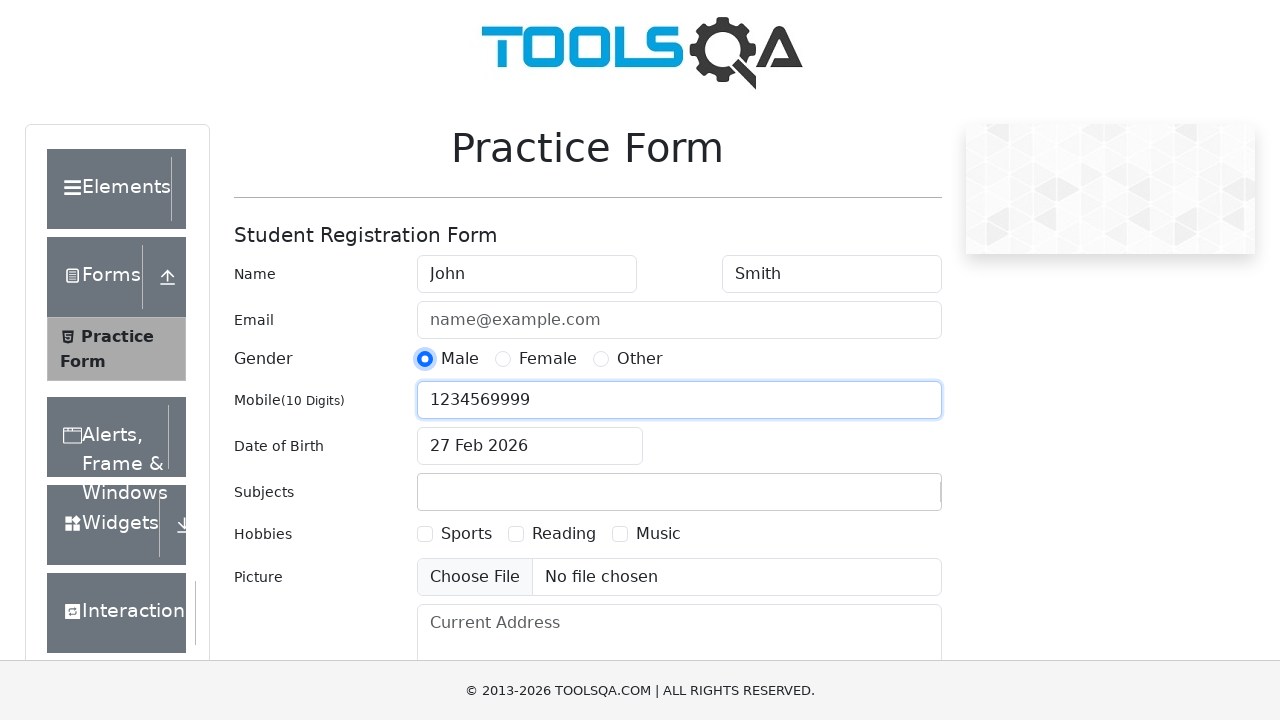

Clicked submit button using JavaScript
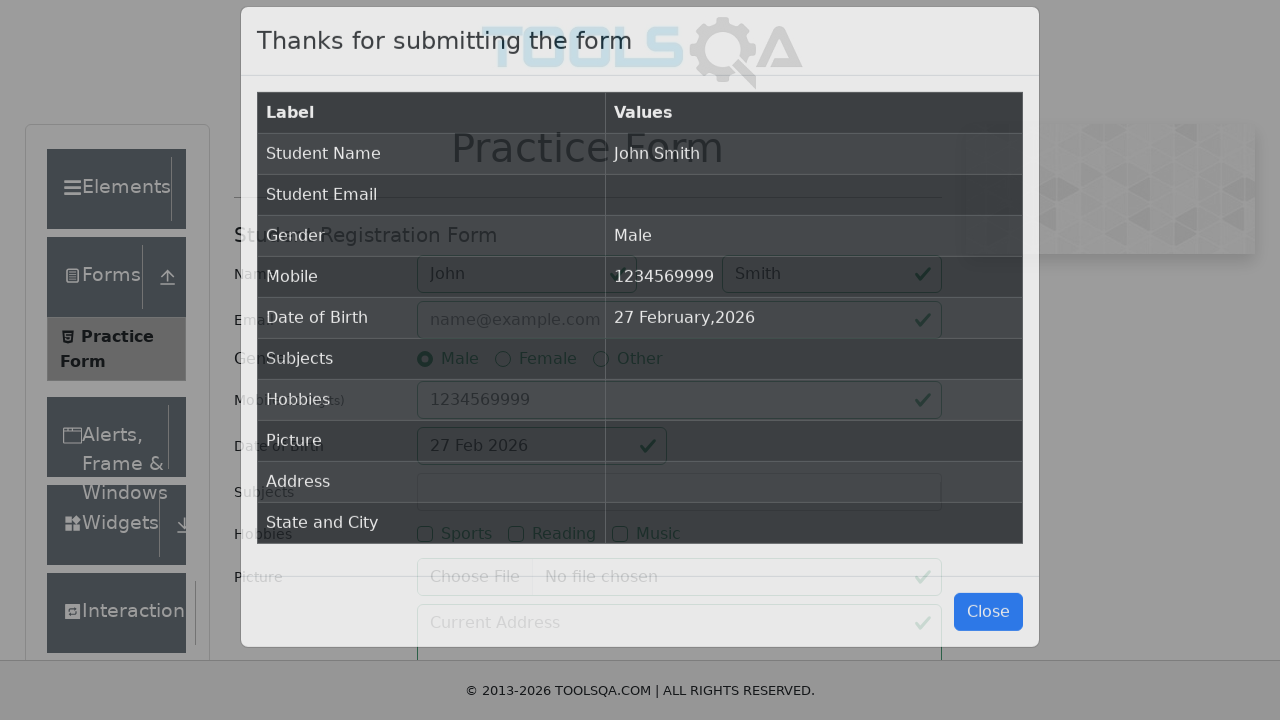

Success modal appeared confirming student registration form submission
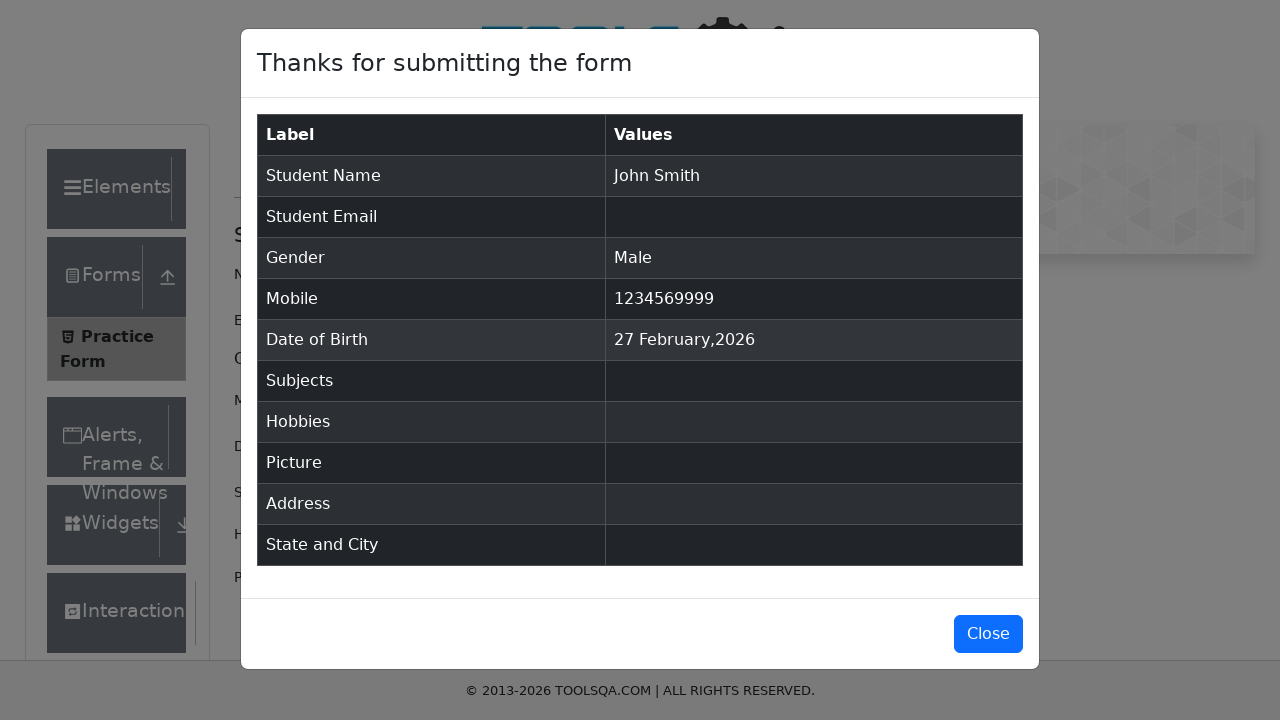

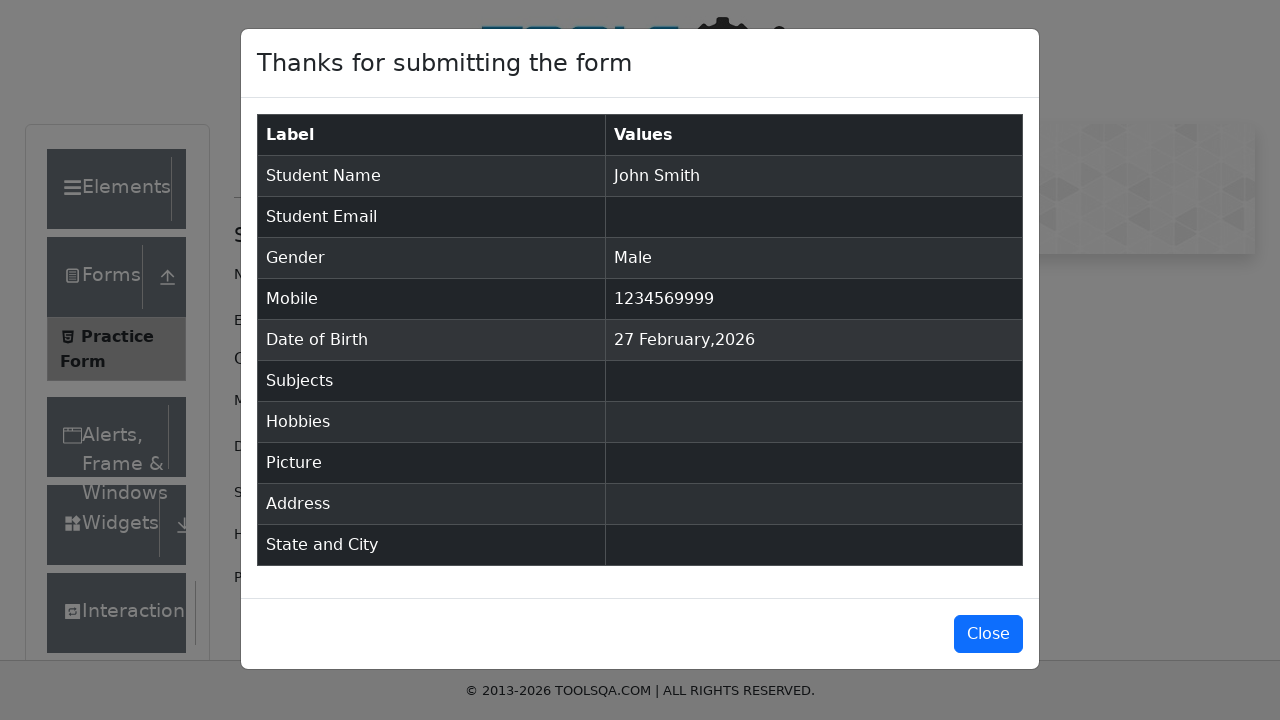